Tests confirm alert dismissal by filling a name field, triggering a confirm dialog, and dismissing it

Starting URL: https://rahulshettyacademy.com/AutomationPractice/

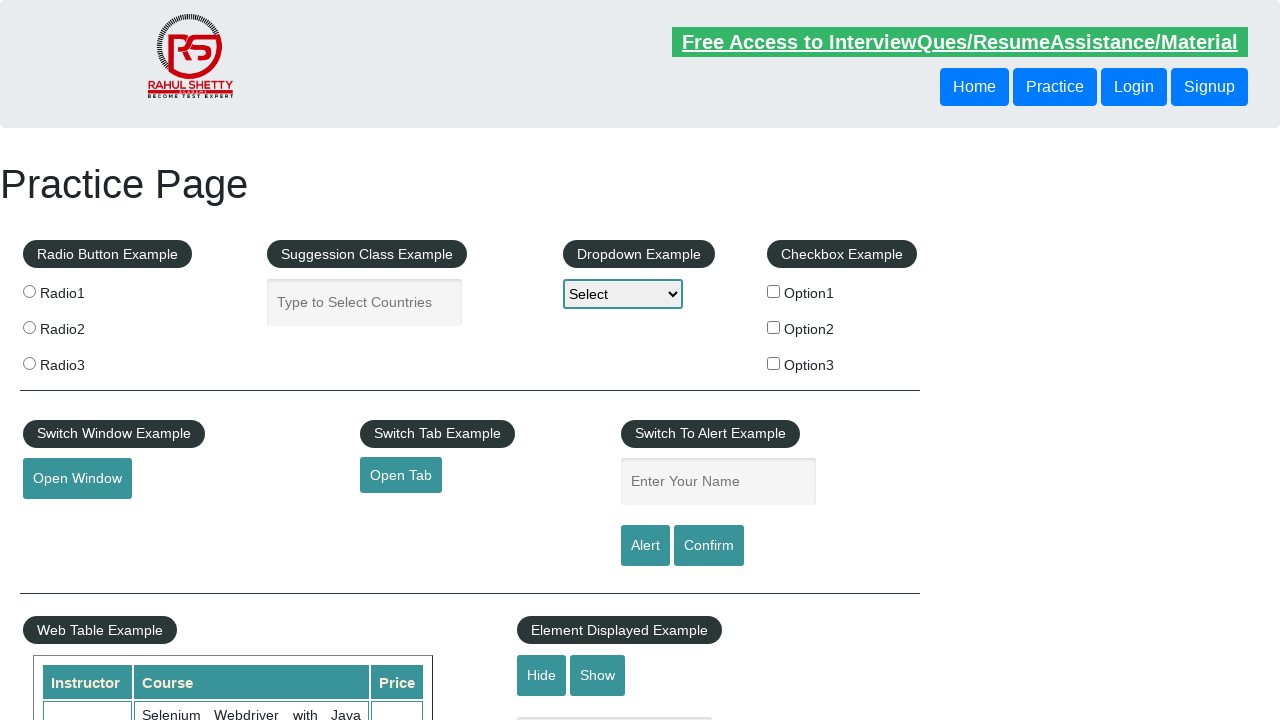

Filled name field with 'Robert Williams' on #name
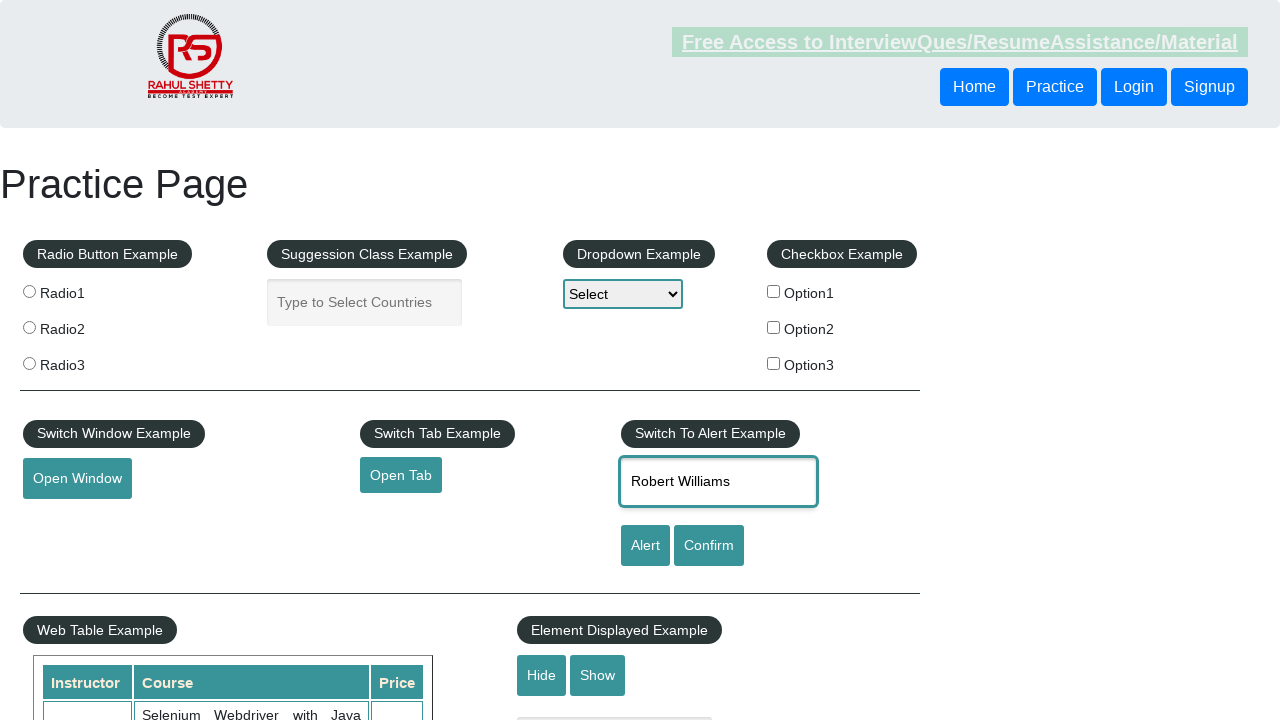

Set up dialog handler to dismiss confirm alert
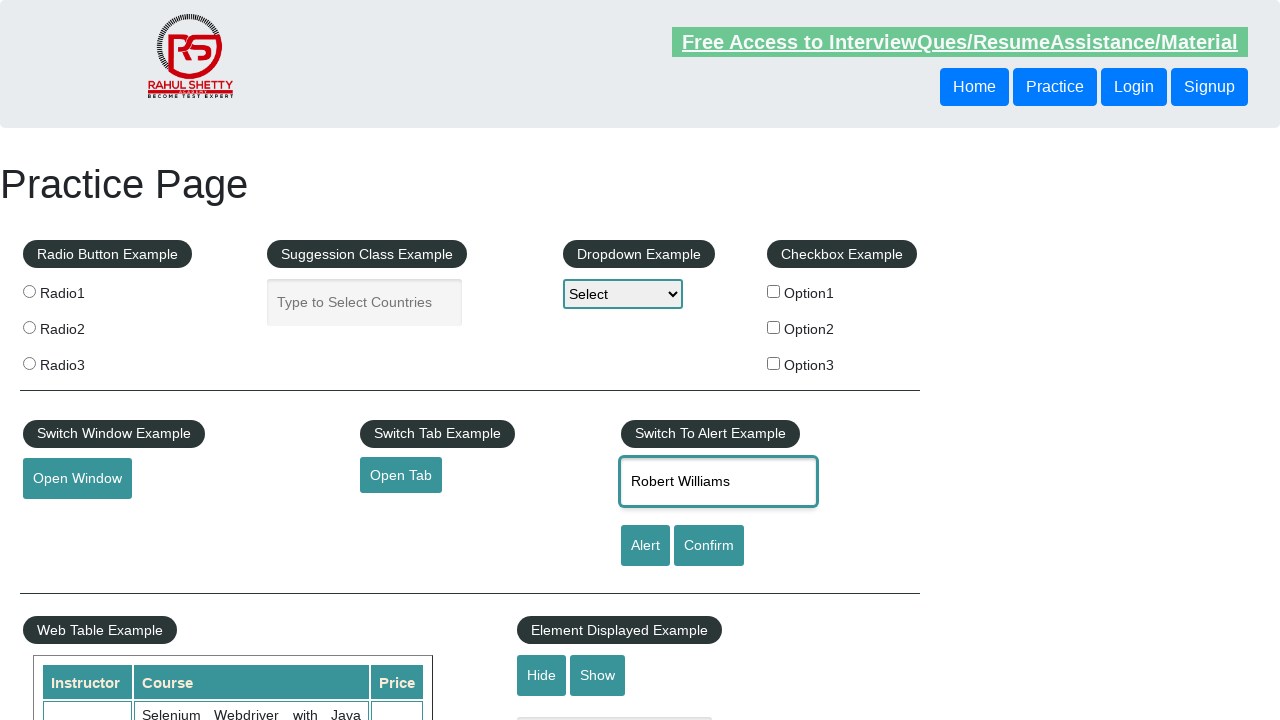

Clicked confirm button to trigger confirm dialog at (709, 546) on #confirmbtn
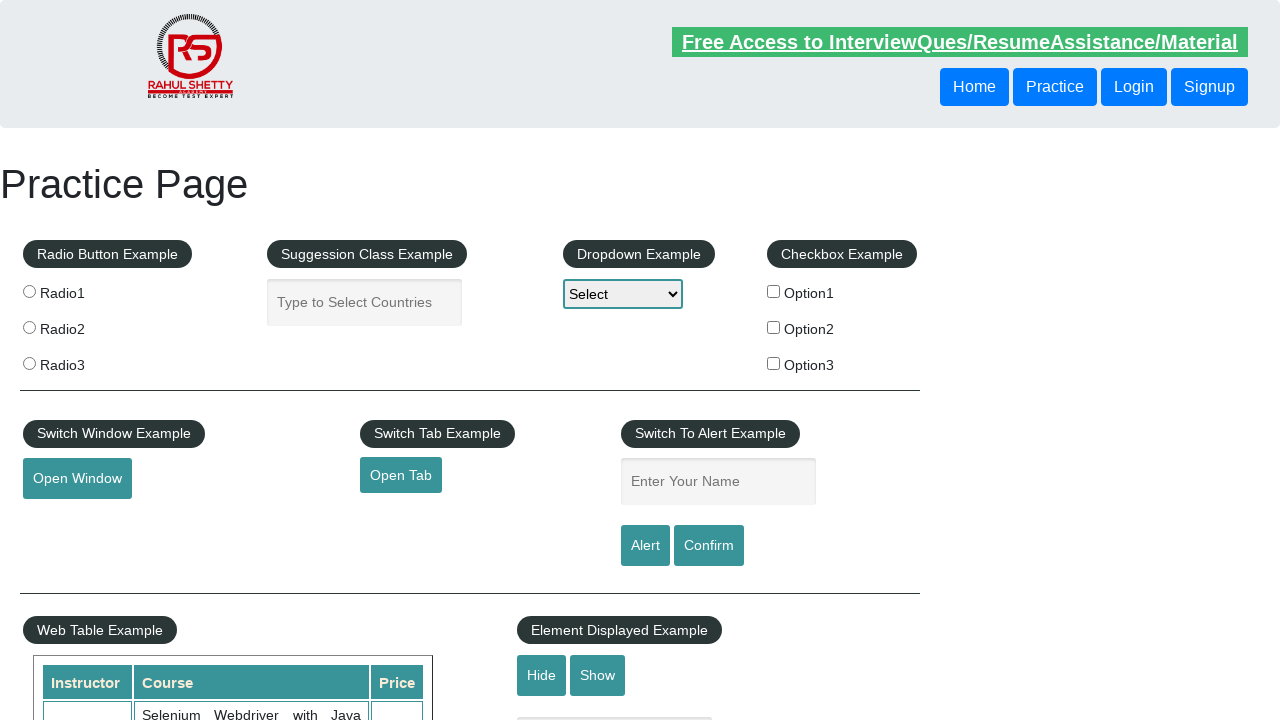

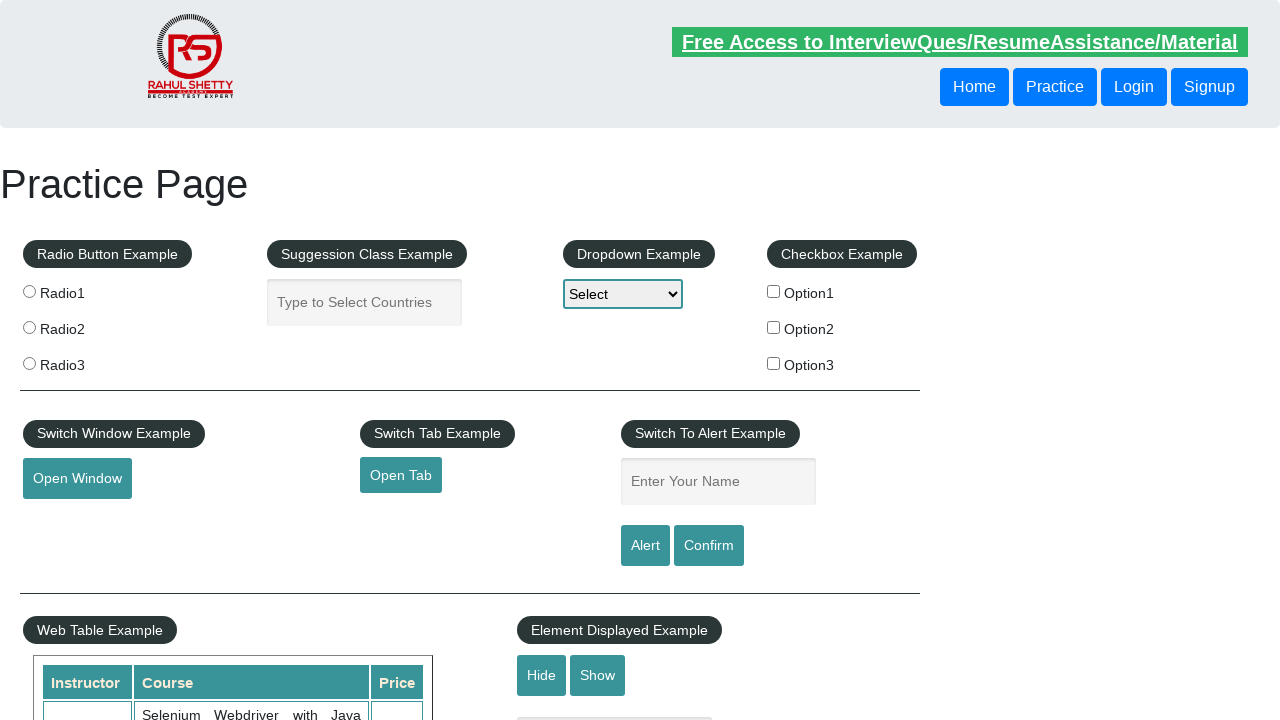